Tests passenger dropdown functionality on a flight booking practice page by clicking to open the passenger selector and incrementing the adult passenger count multiple times

Starting URL: https://rahulshettyacademy.com/dropdownsPractise/#search.aspx?mode=search

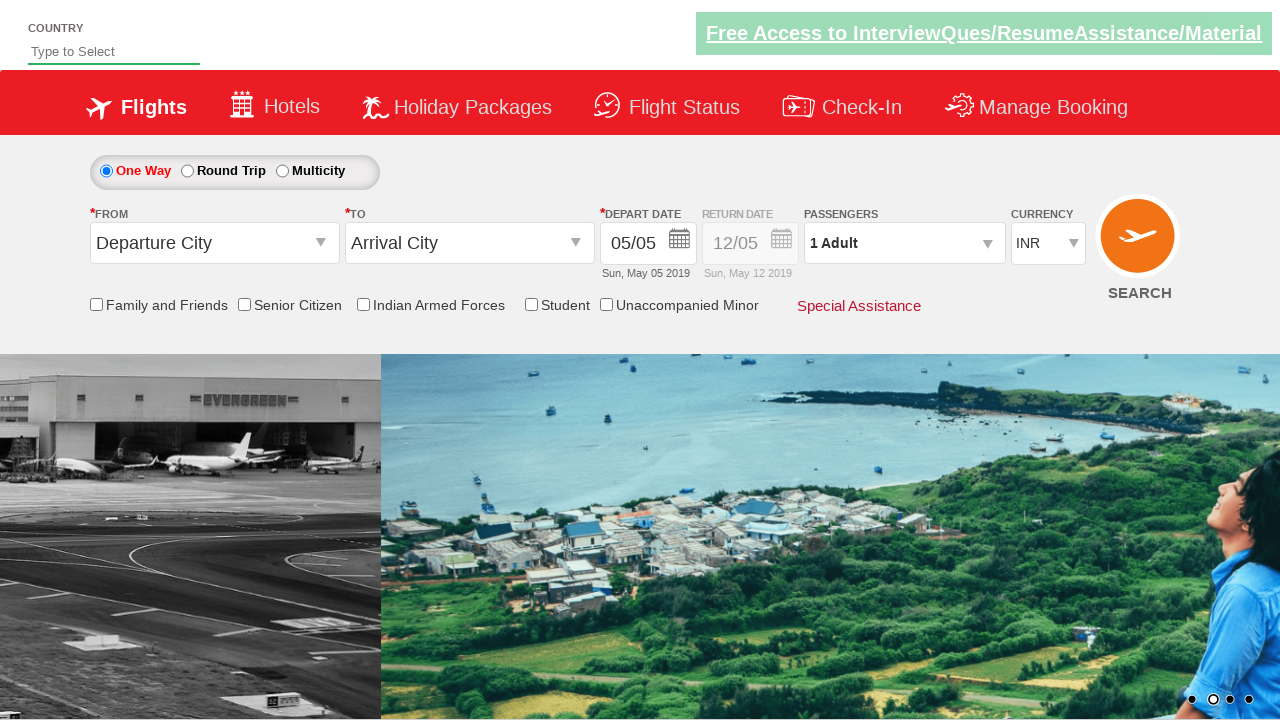

Navigated to flight booking practice page
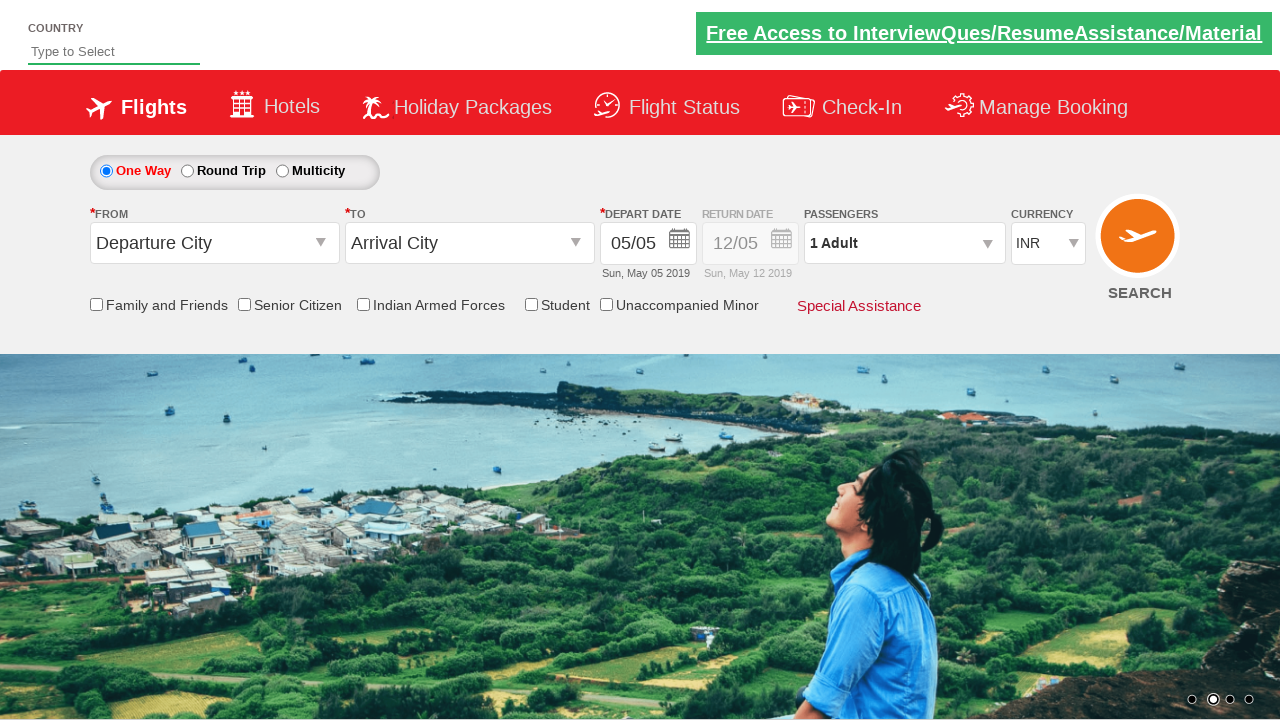

Clicked passenger dropdown to open passenger selector at (904, 243) on #divpaxinfo
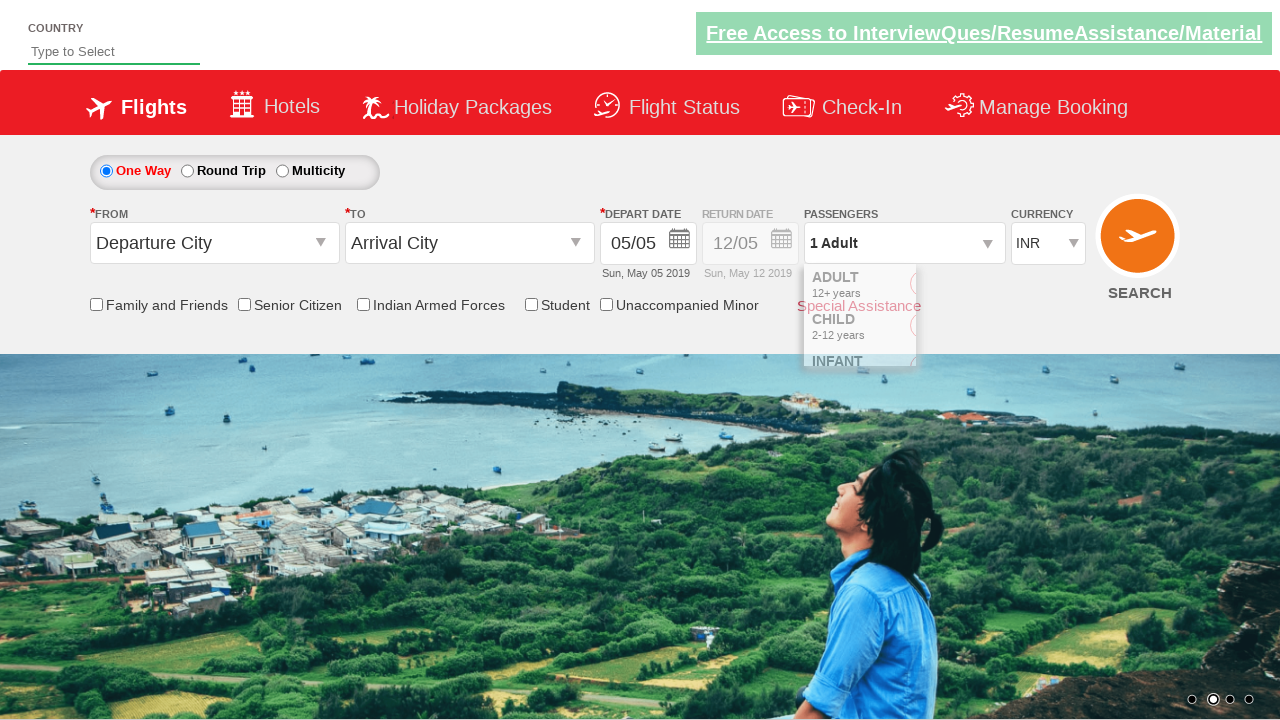

Waited for dropdown to become visible
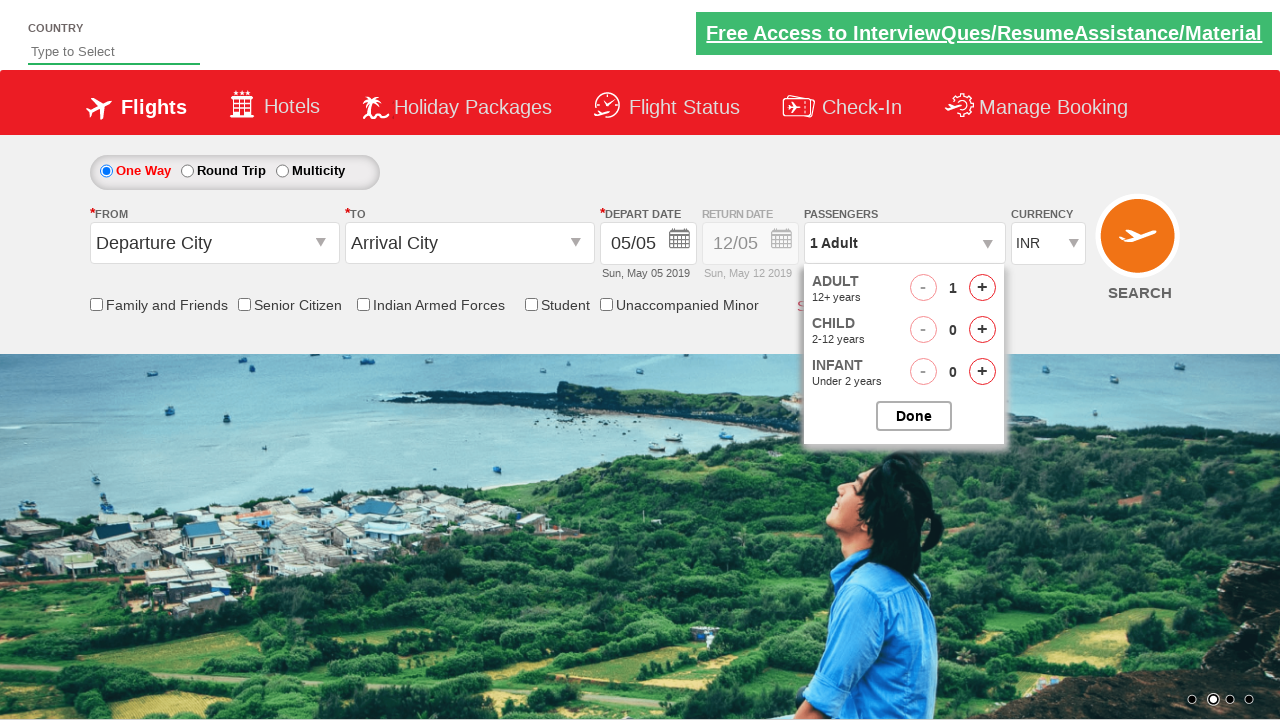

Incremented adult passenger count (iteration 1/3) at (982, 288) on #hrefIncAdt
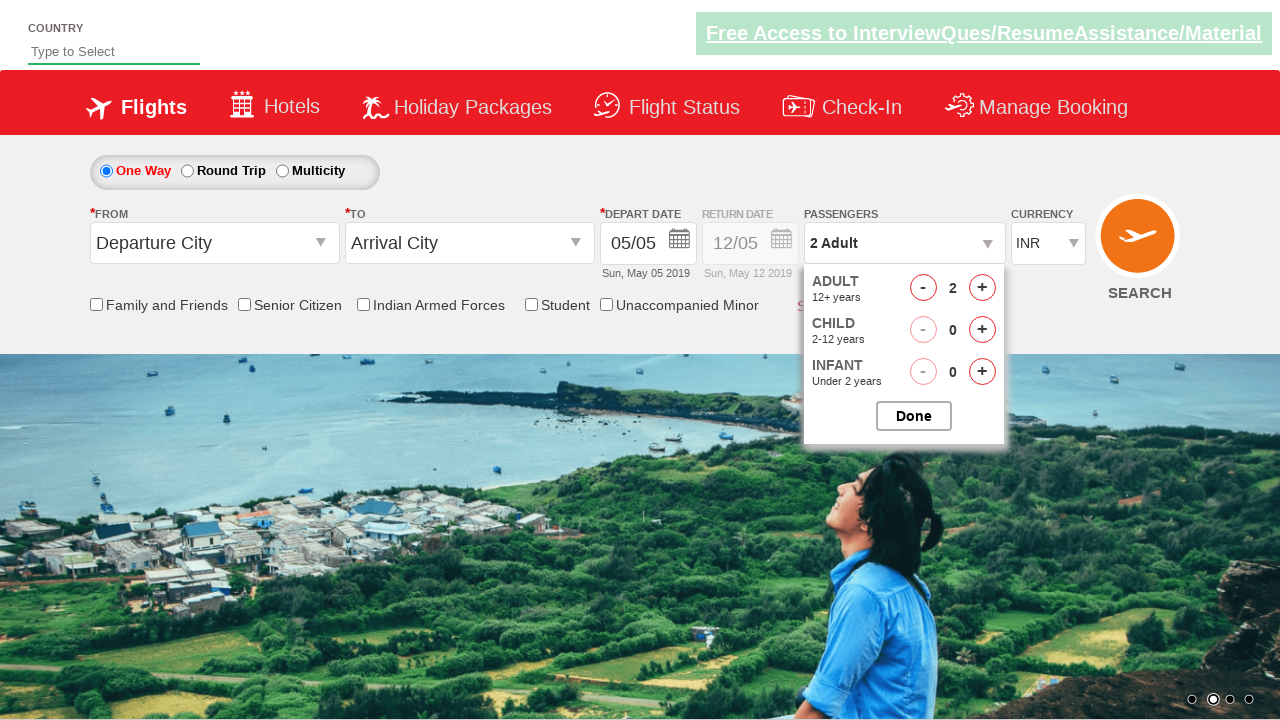

Waited for dropdown to update
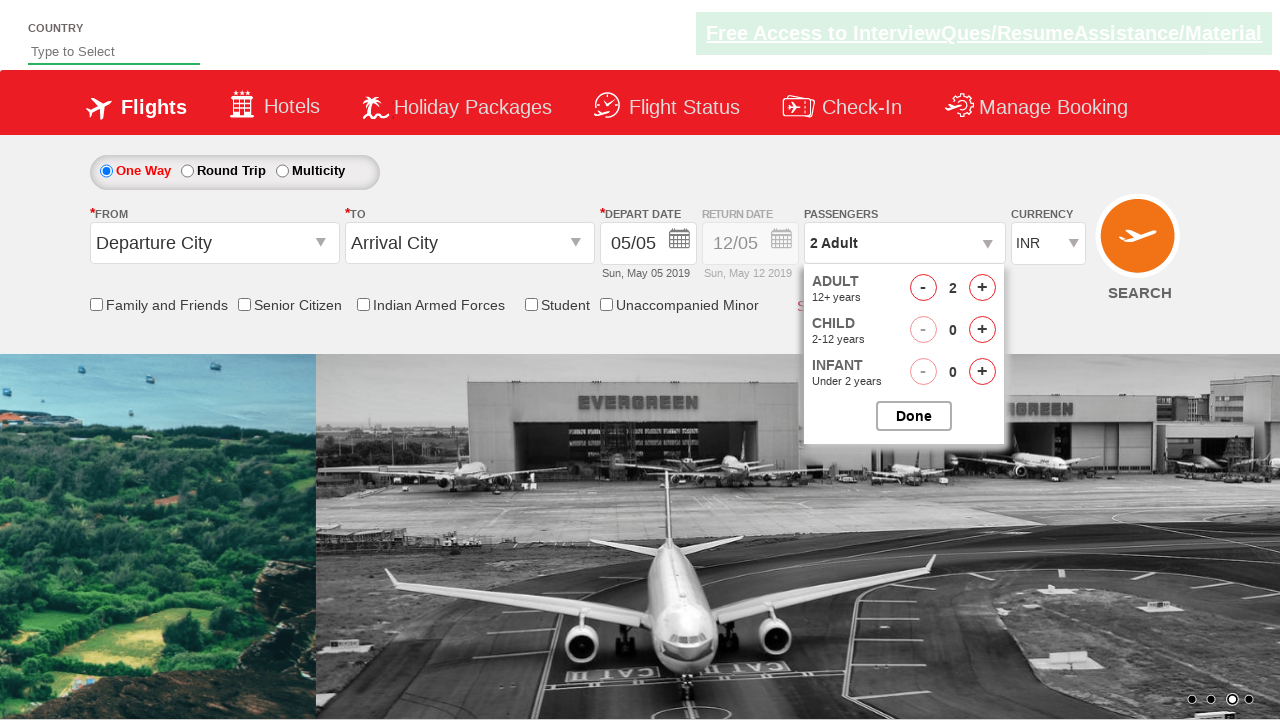

Incremented adult passenger count (iteration 2/3) at (982, 288) on #hrefIncAdt
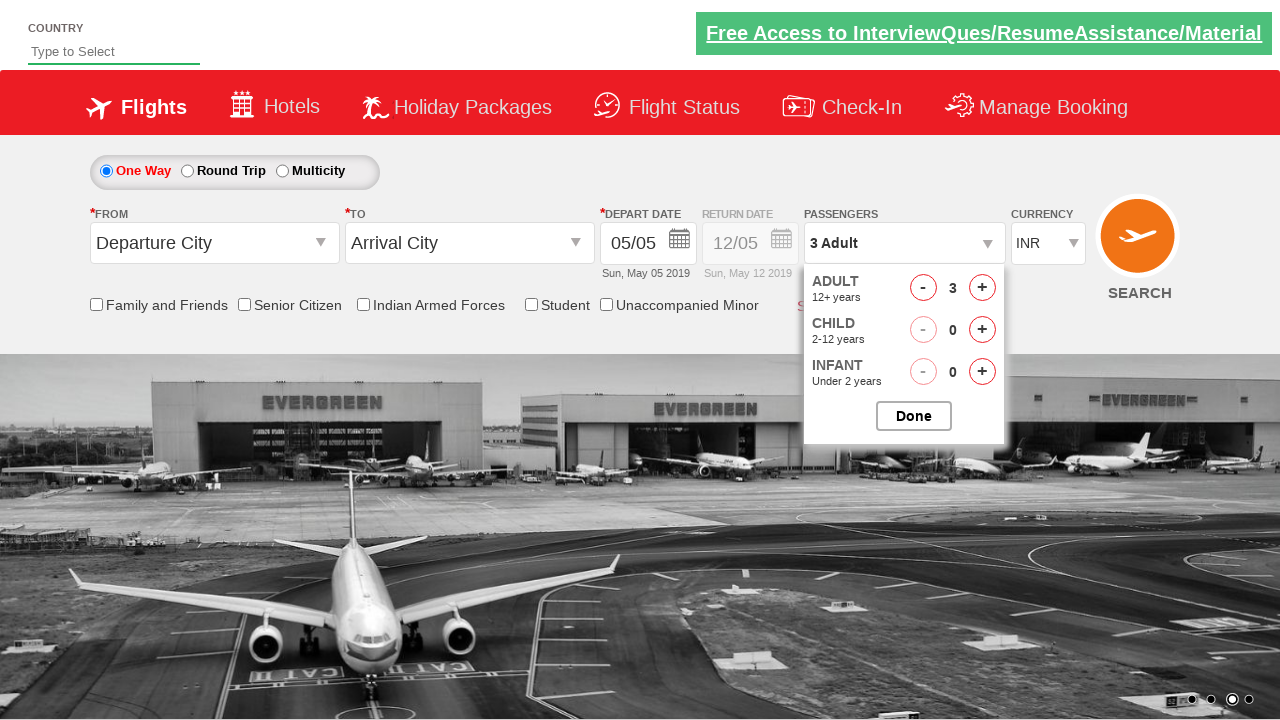

Waited for dropdown to update
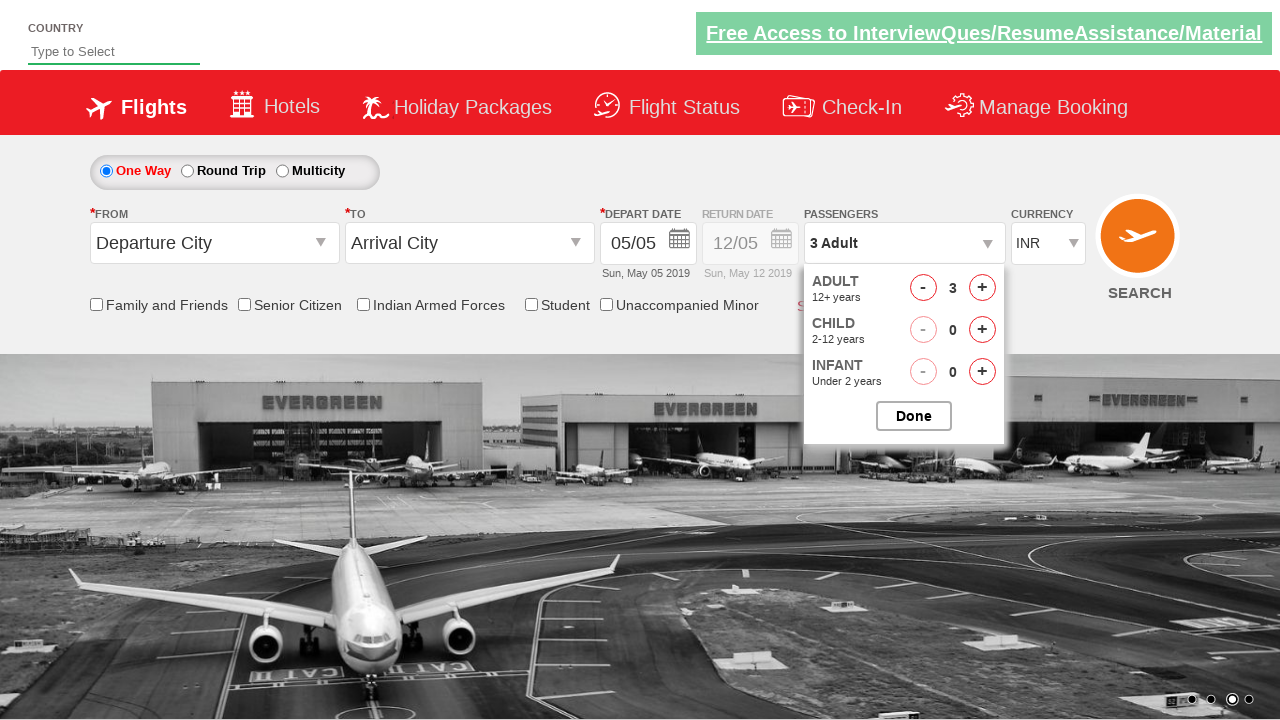

Incremented adult passenger count (iteration 3/3) at (982, 288) on #hrefIncAdt
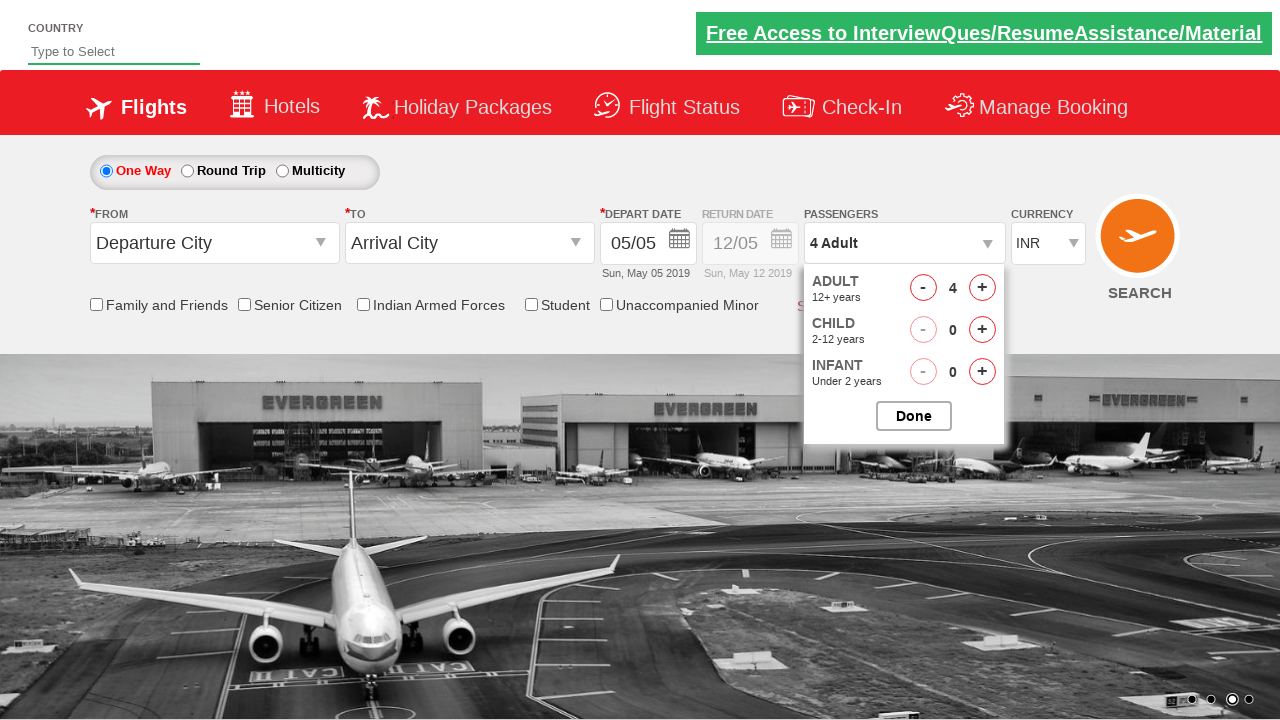

Waited for dropdown to update
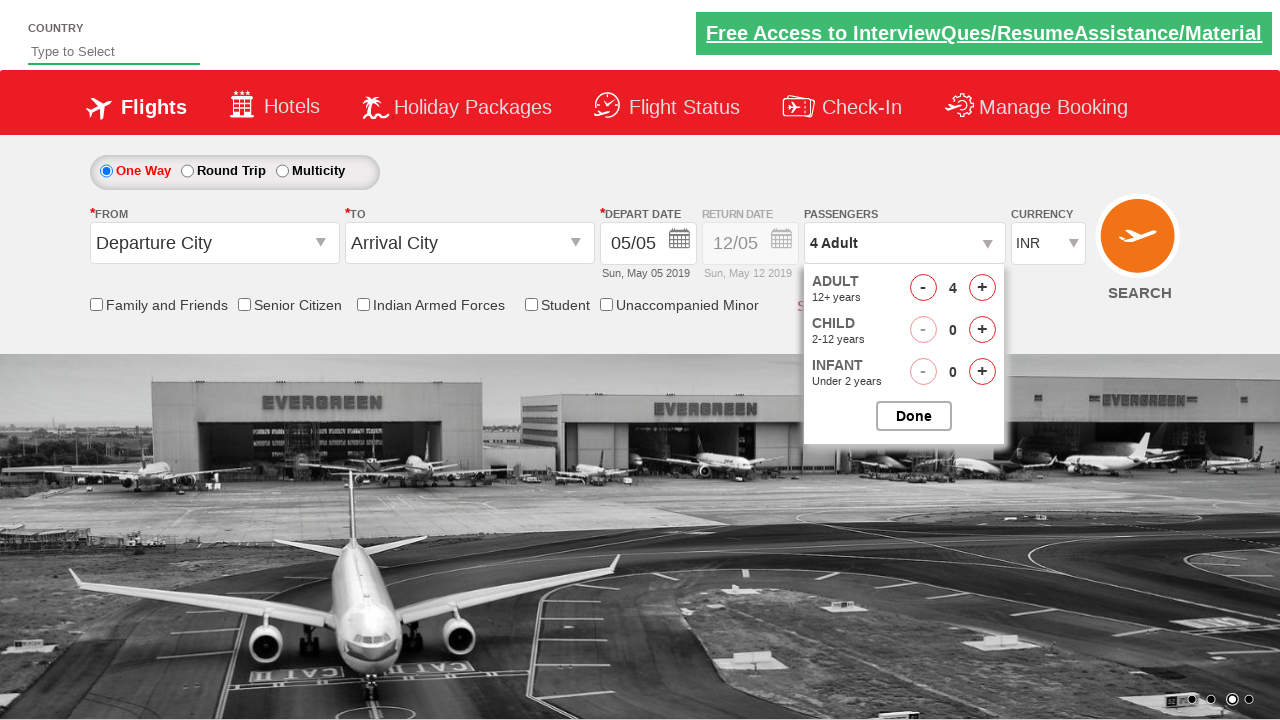

Verified passenger dropdown selector is still accessible
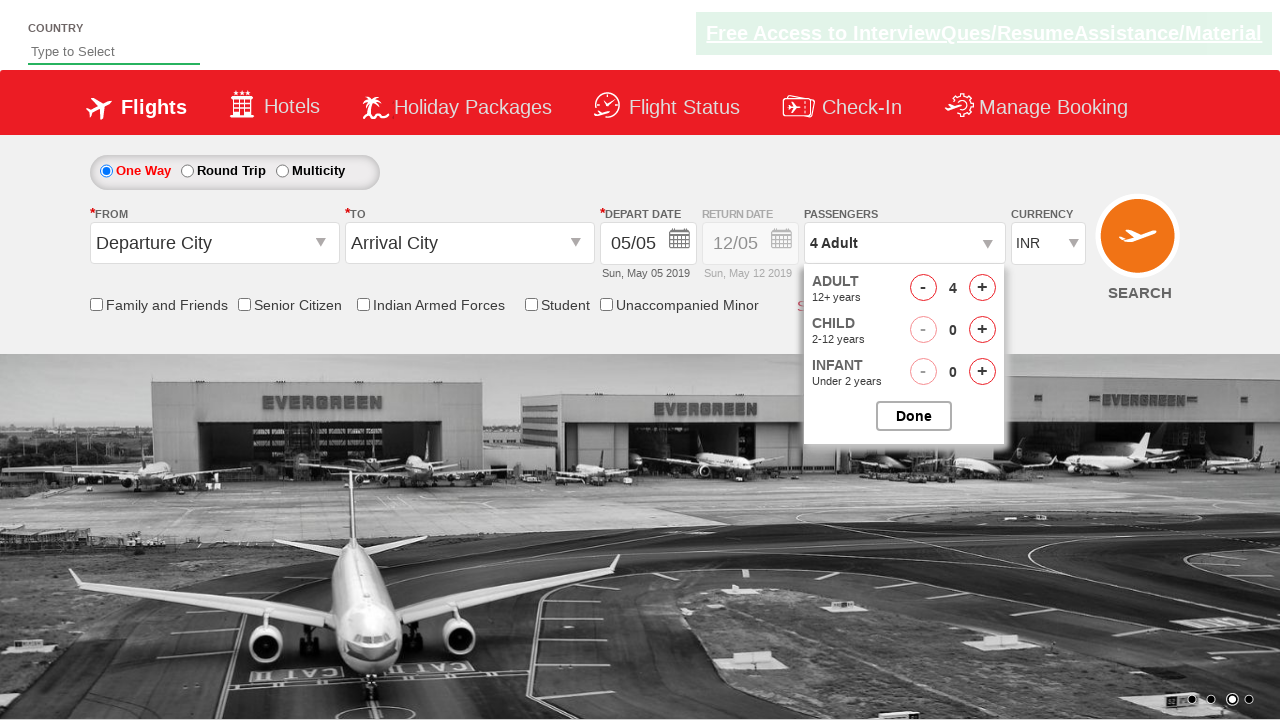

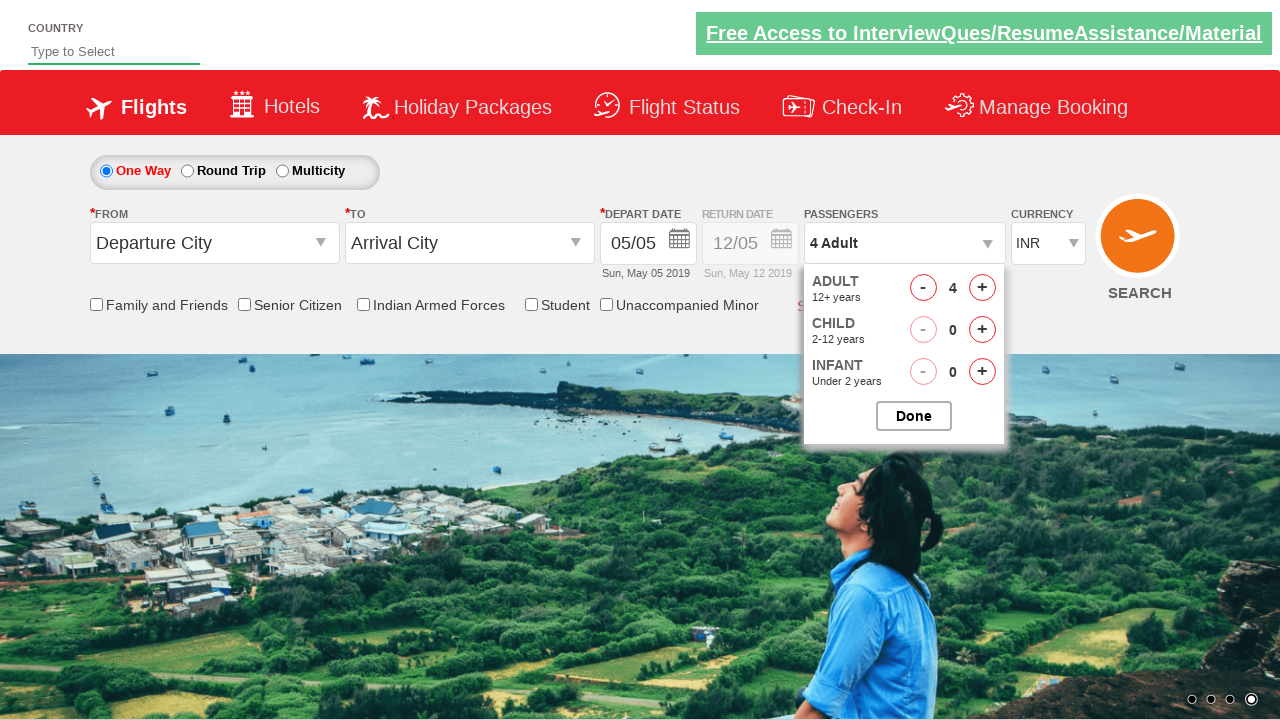